Tests date picker by clicking on it and verifying the calendar appears with correct day headers

Starting URL: https://www.selenium.dev/selenium/web/web-form.html

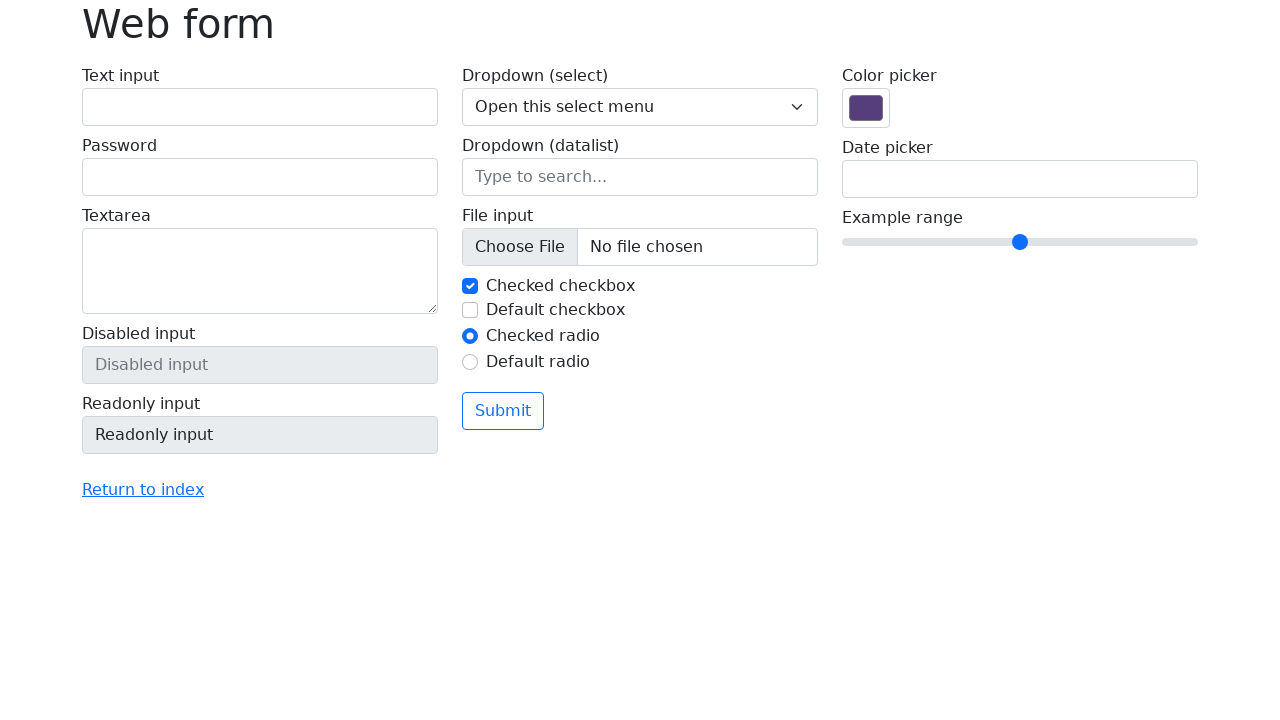

Clicked on date input field to open date picker at (1020, 179) on input[name='my-date']
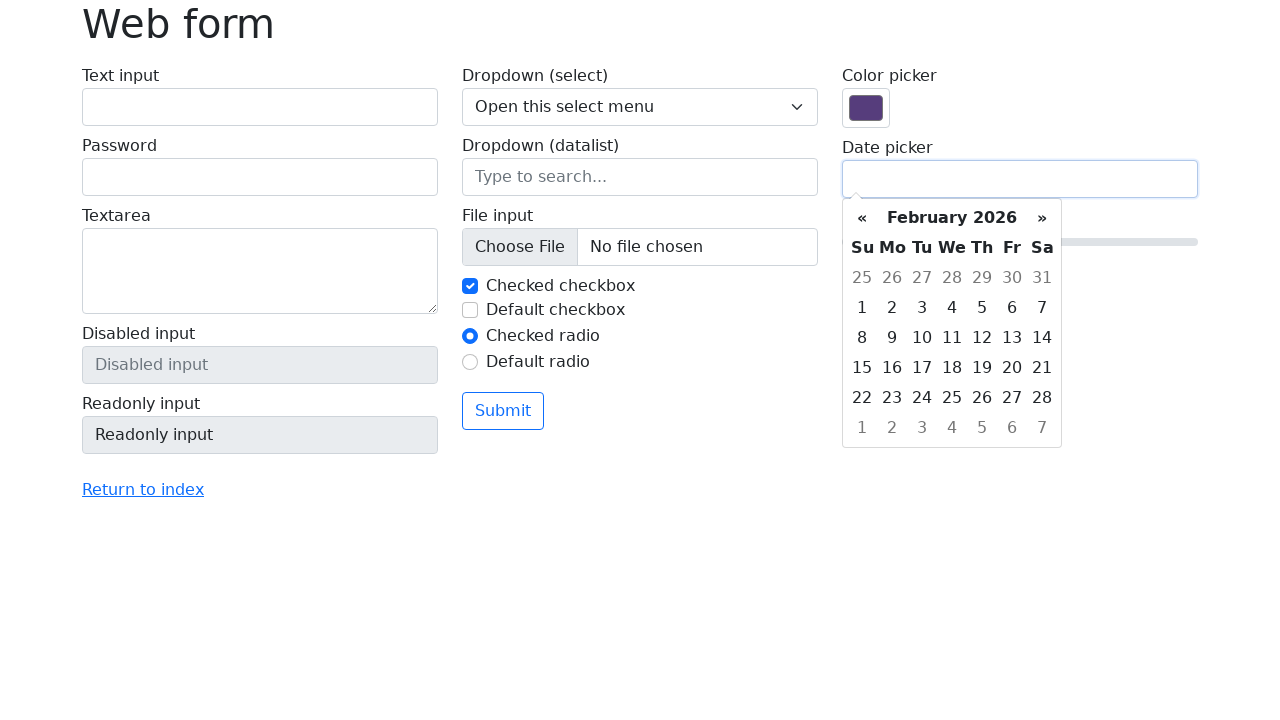

Date picker calendar appeared with correct day headers
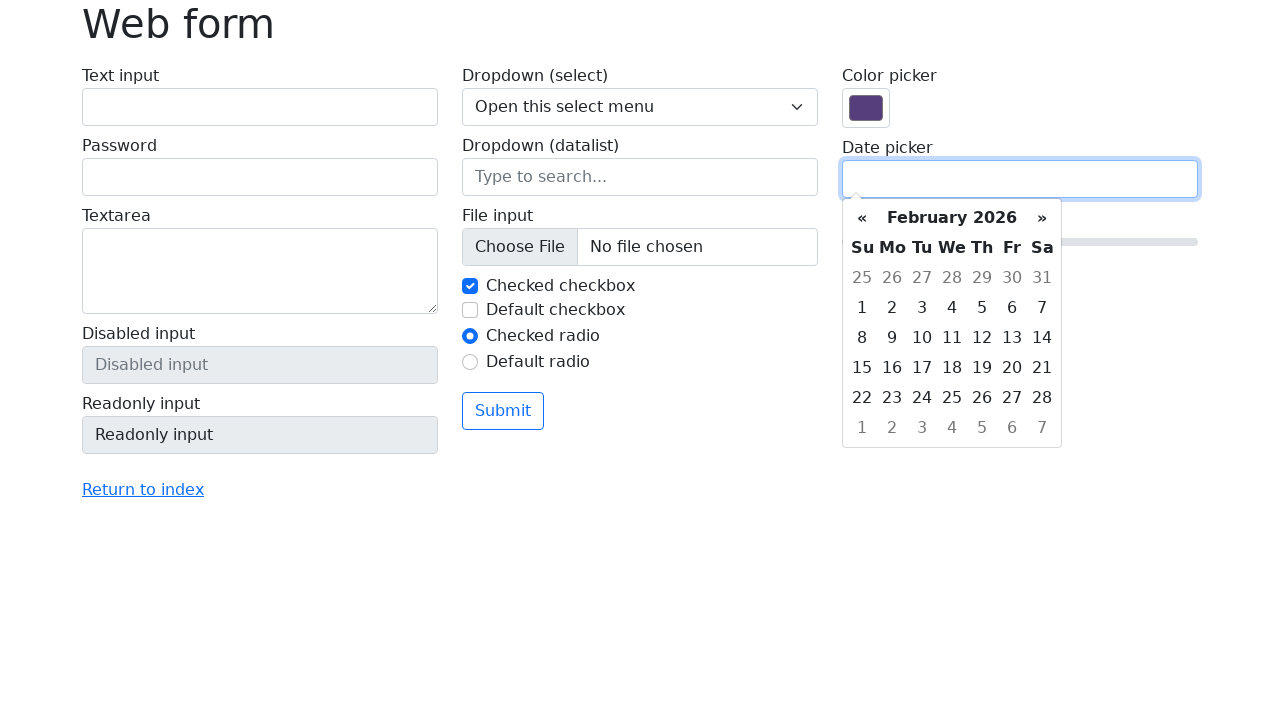

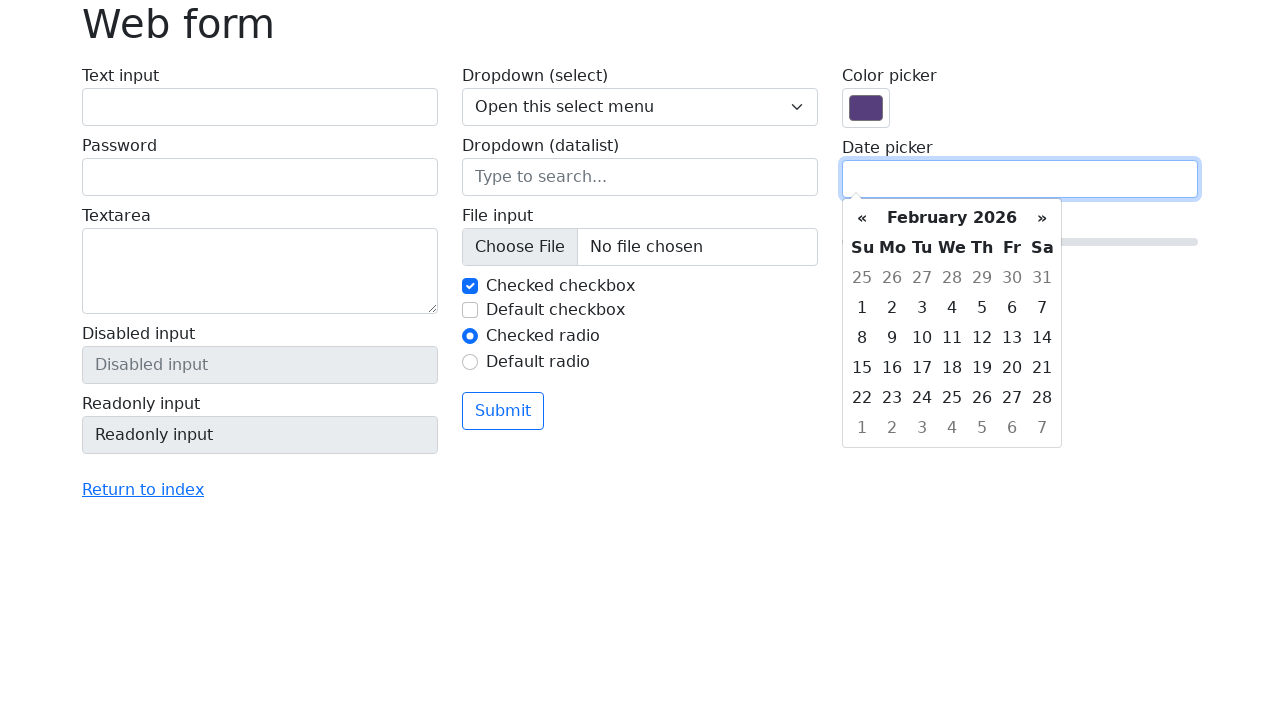